Tests radio button selection functionality by iterating through and clicking multiple radio buttons in two different groups, then selecting specific options

Starting URL: http://www.echoecho.com/htmlforms10.htm

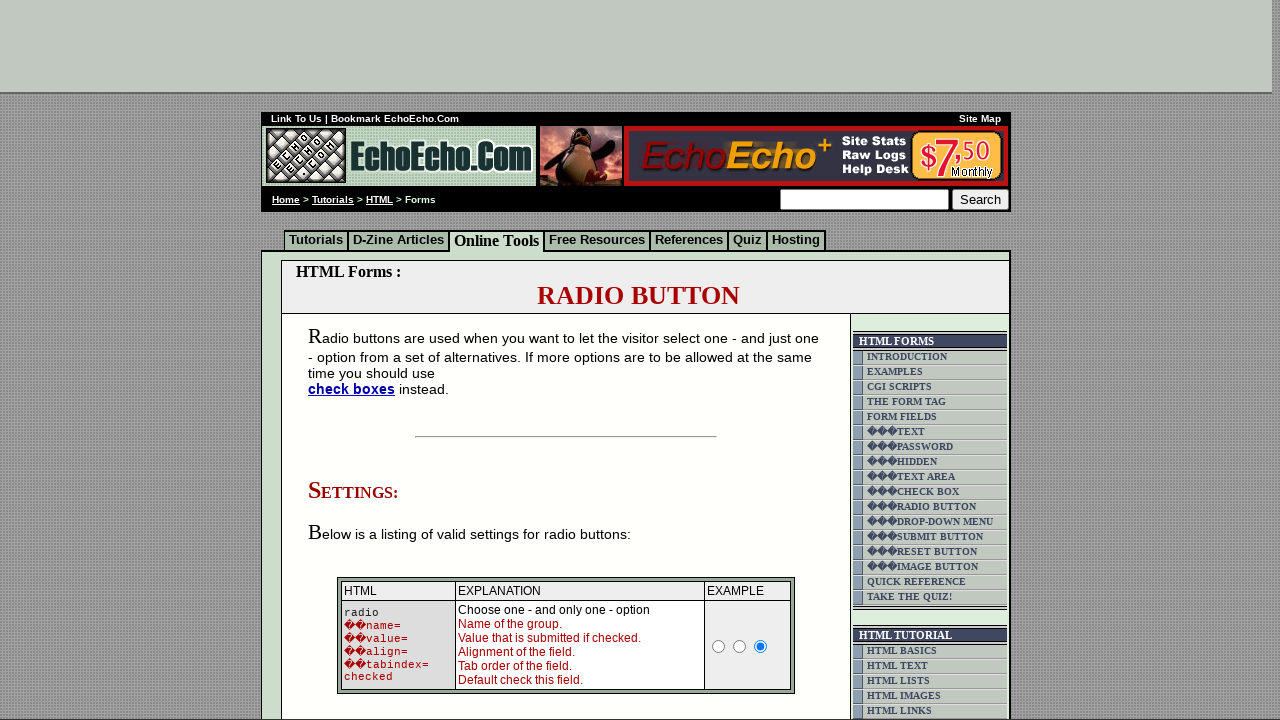

Retrieved all radio buttons in group1
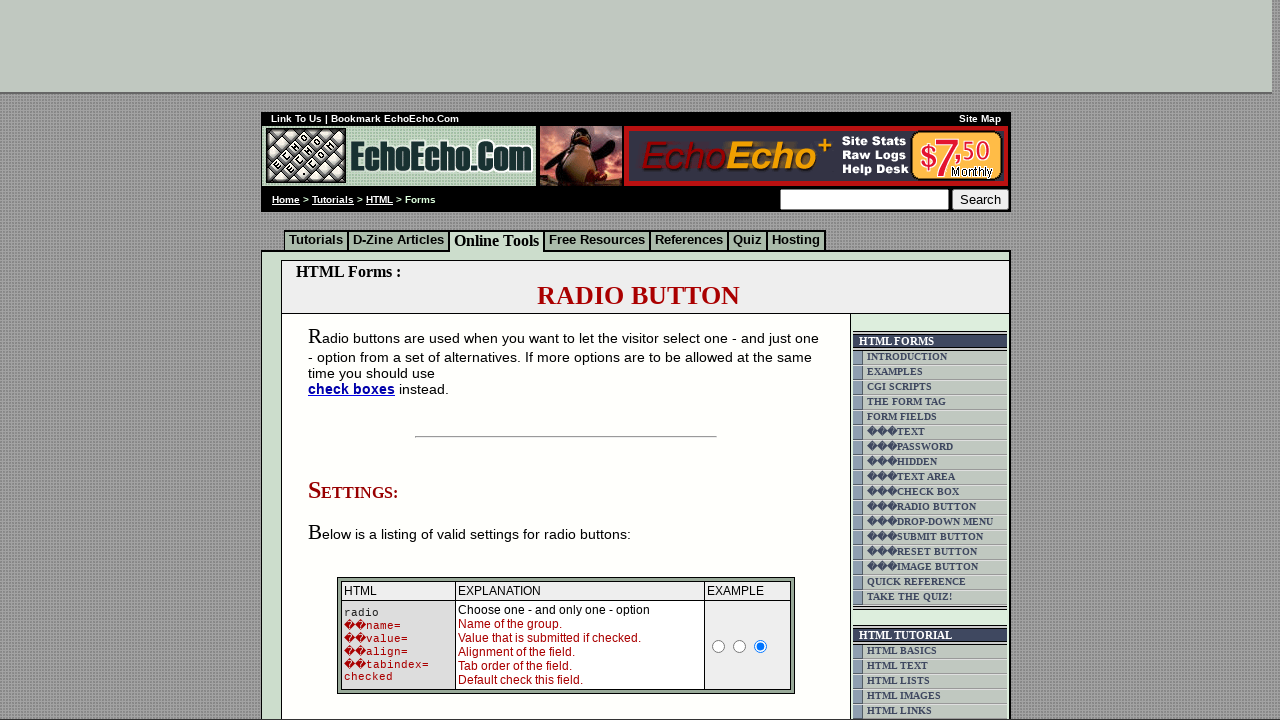

Clicked a radio button in group1 at (356, 360) on input[name='group1'] >> nth=0
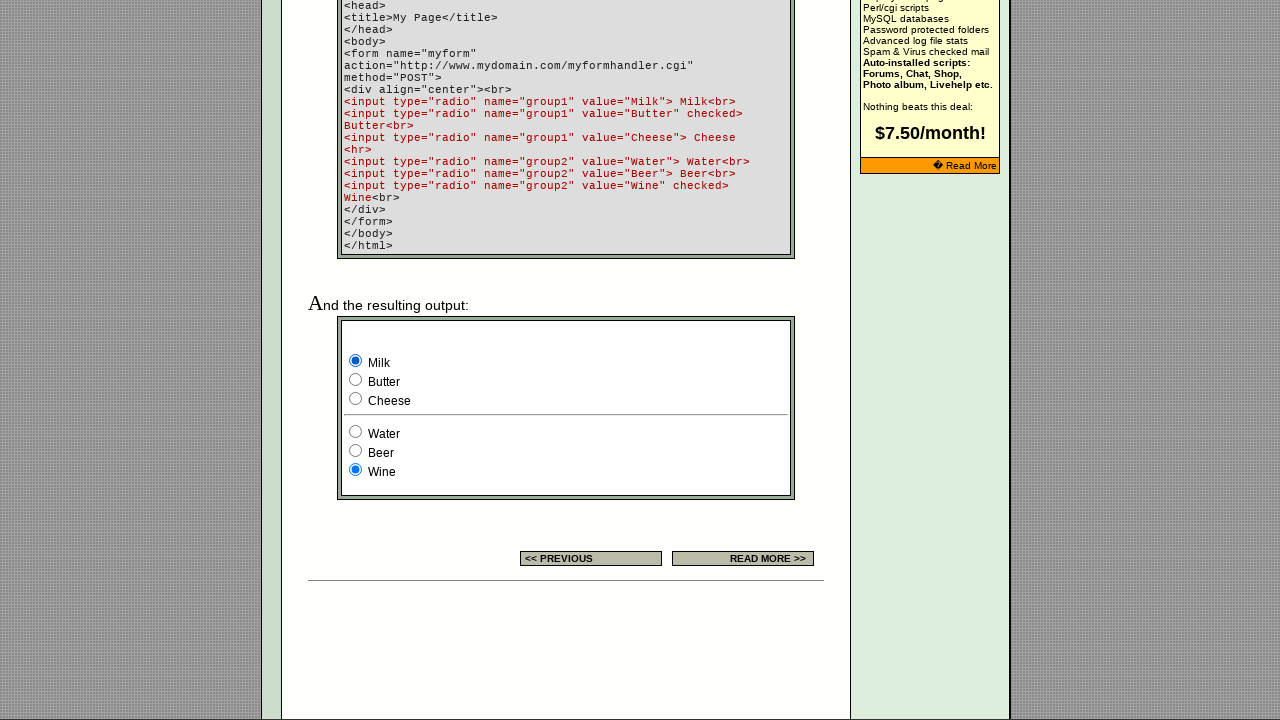

Waited 500ms between group1 radio button clicks
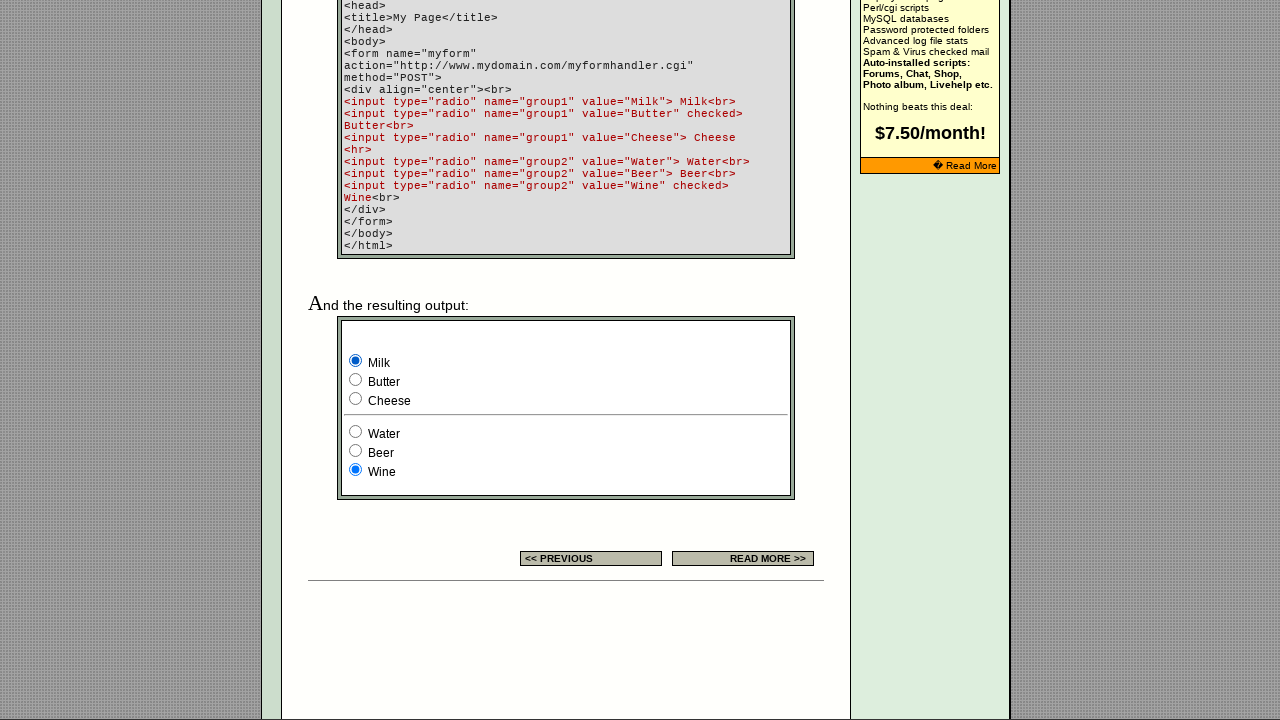

Clicked a radio button in group1 at (356, 380) on input[name='group1'] >> nth=1
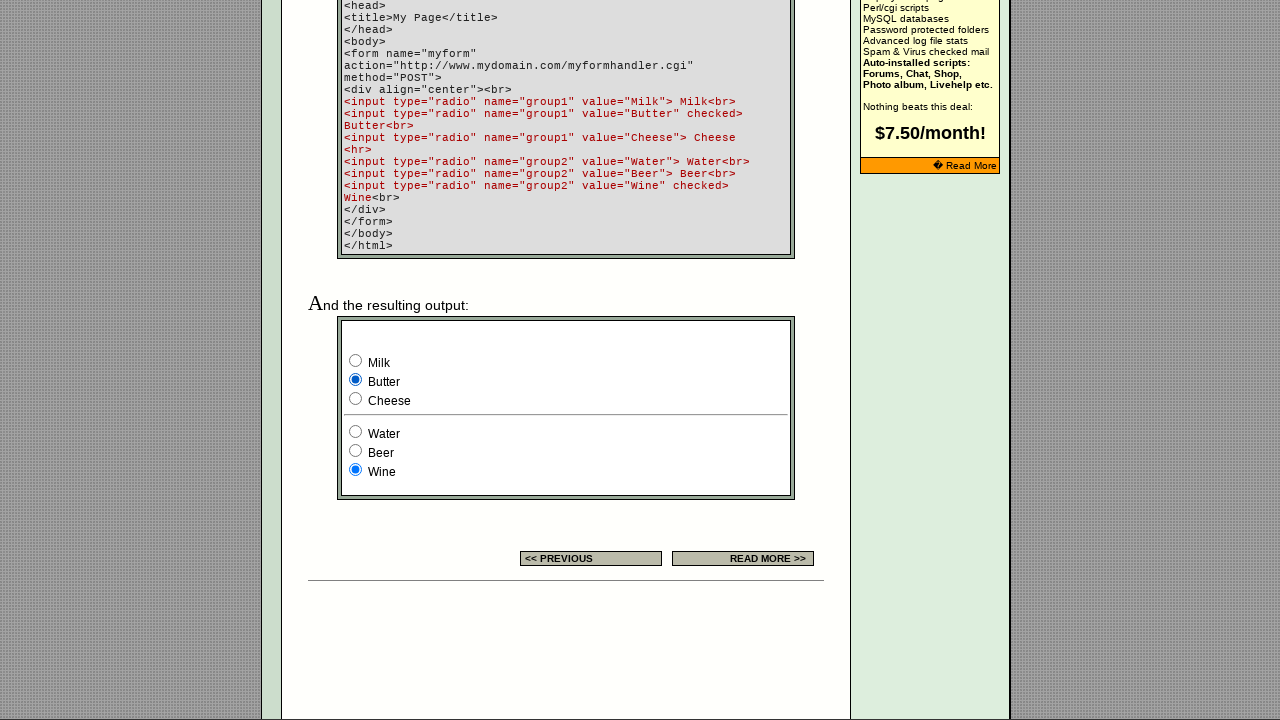

Waited 500ms between group1 radio button clicks
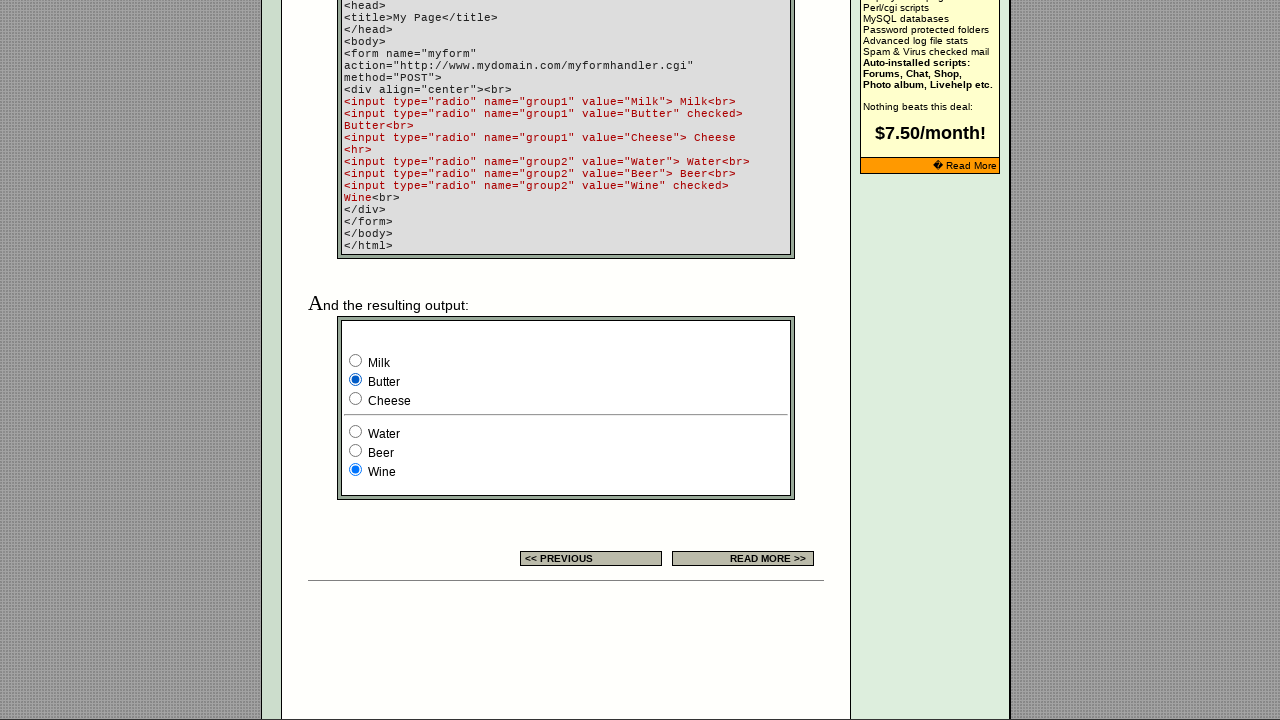

Clicked a radio button in group1 at (356, 398) on input[name='group1'] >> nth=2
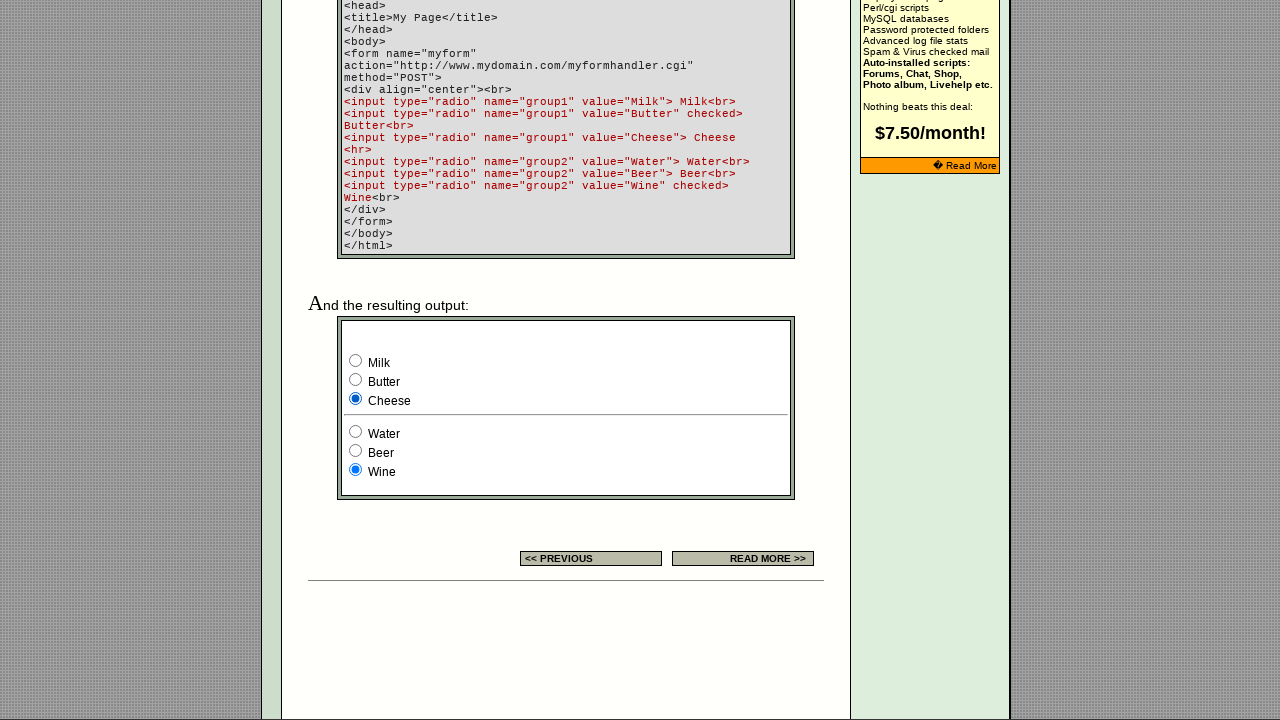

Waited 500ms between group1 radio button clicks
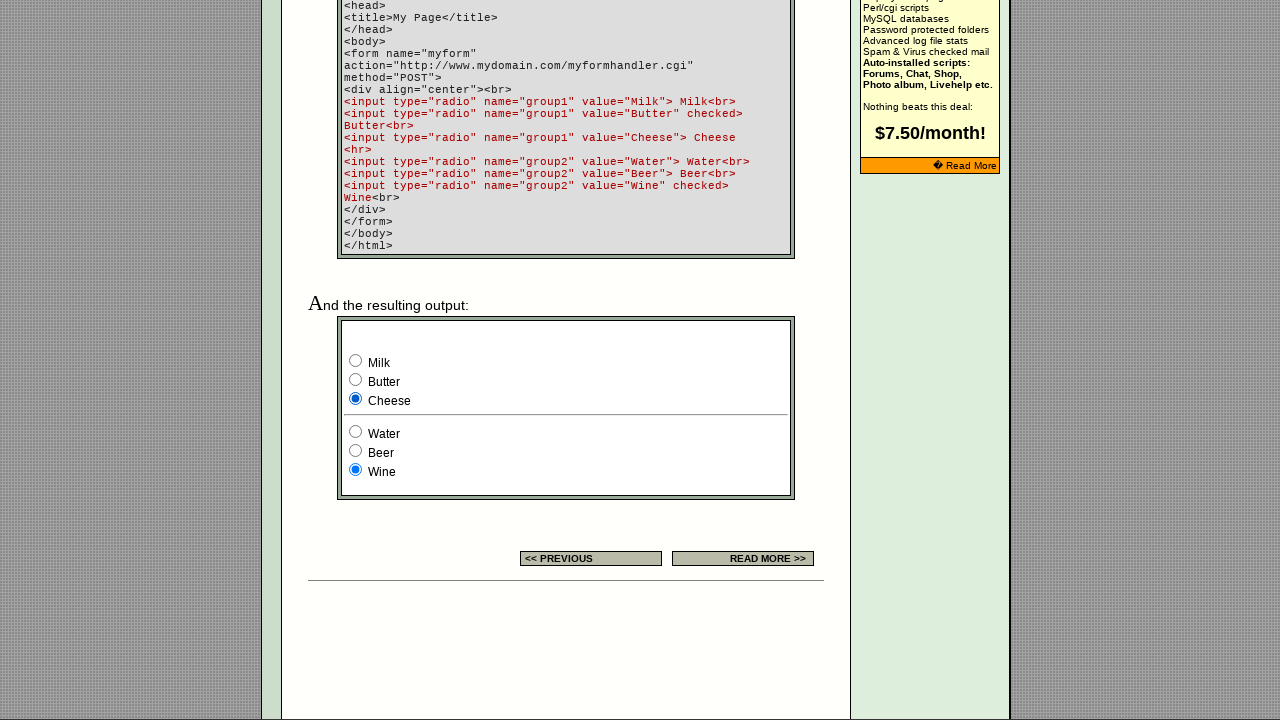

Selected 'Butter' radio button in group1 at (356, 380) on input[value='Butter']
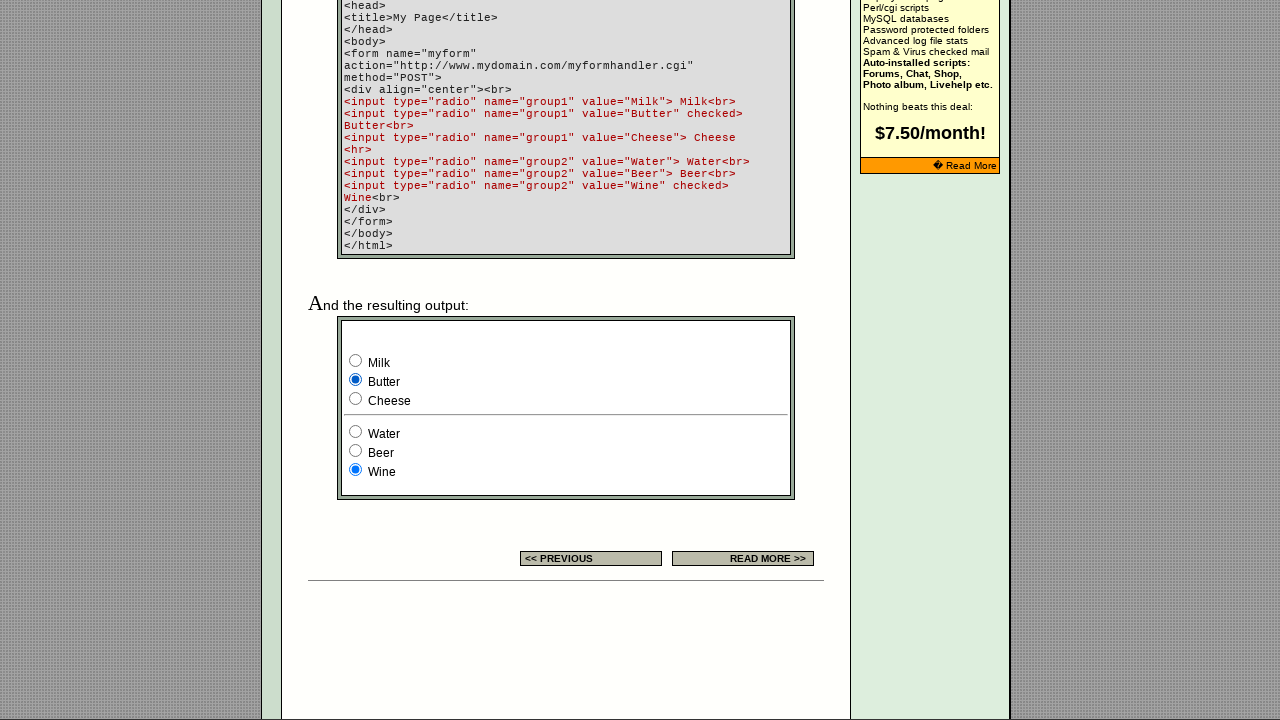

Retrieved all radio buttons in group2
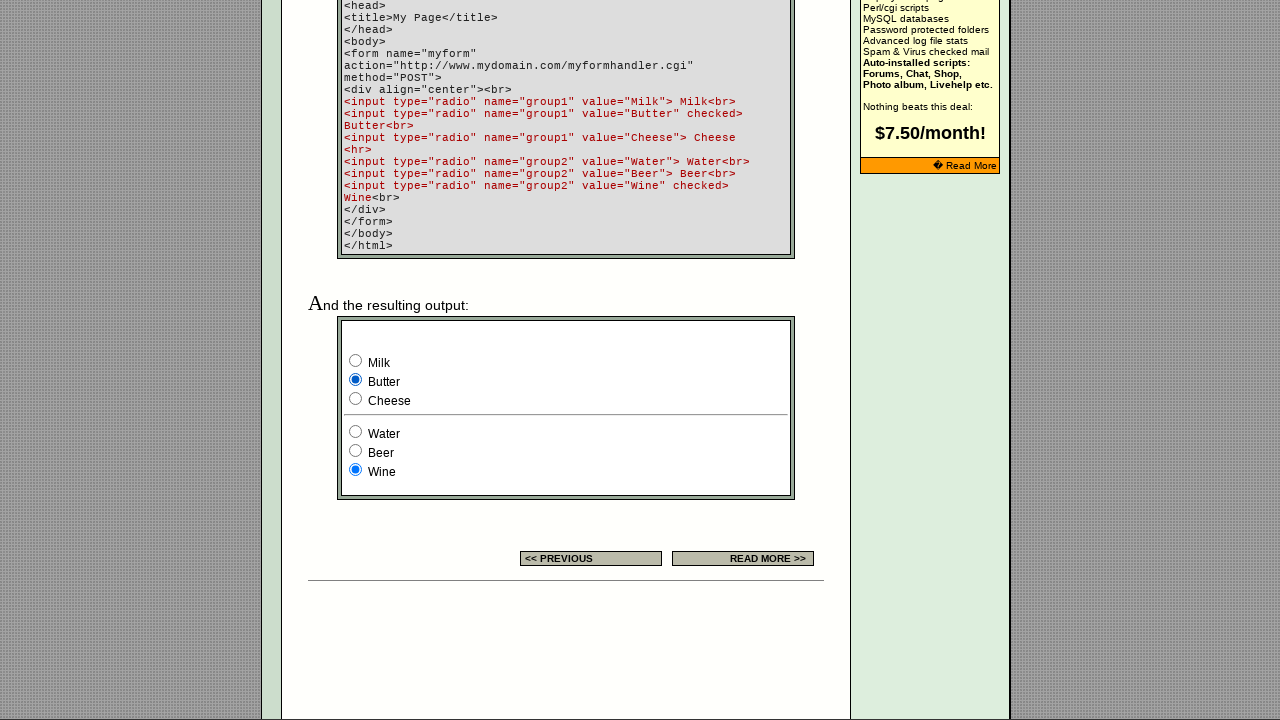

Clicked a radio button in group2 at (356, 432) on input[name='group2'] >> nth=0
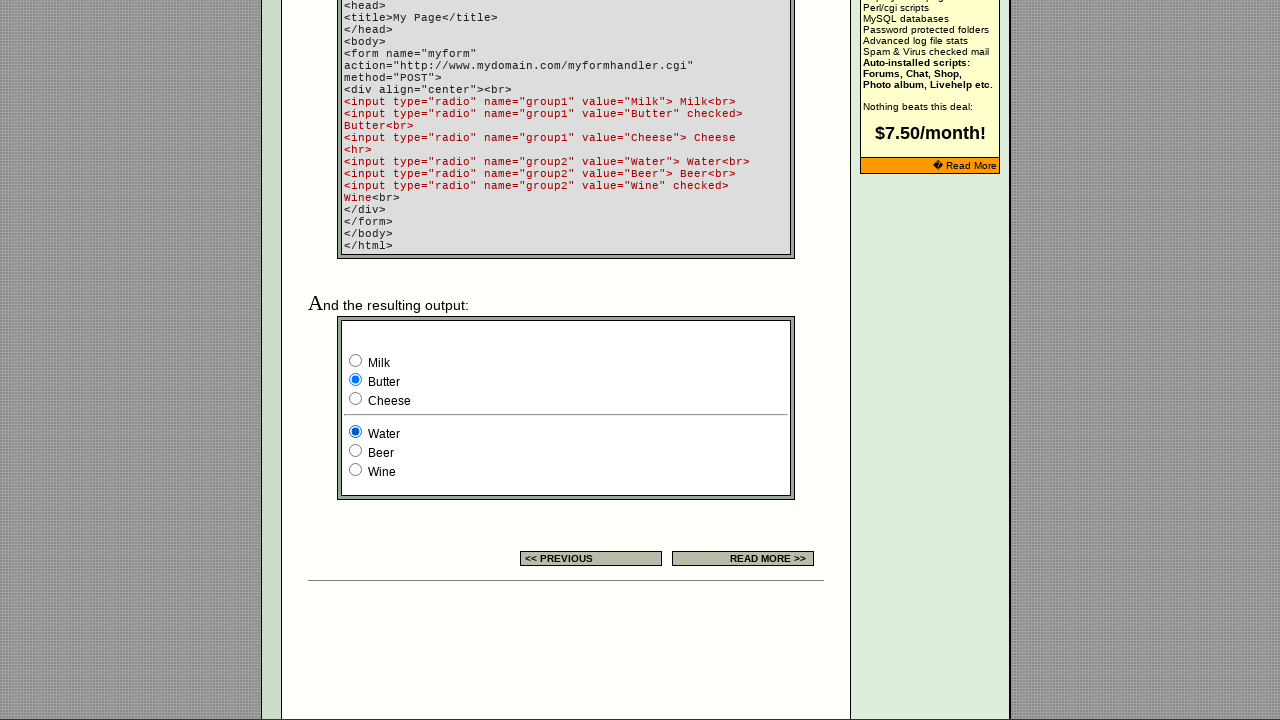

Waited 500ms between group2 radio button clicks
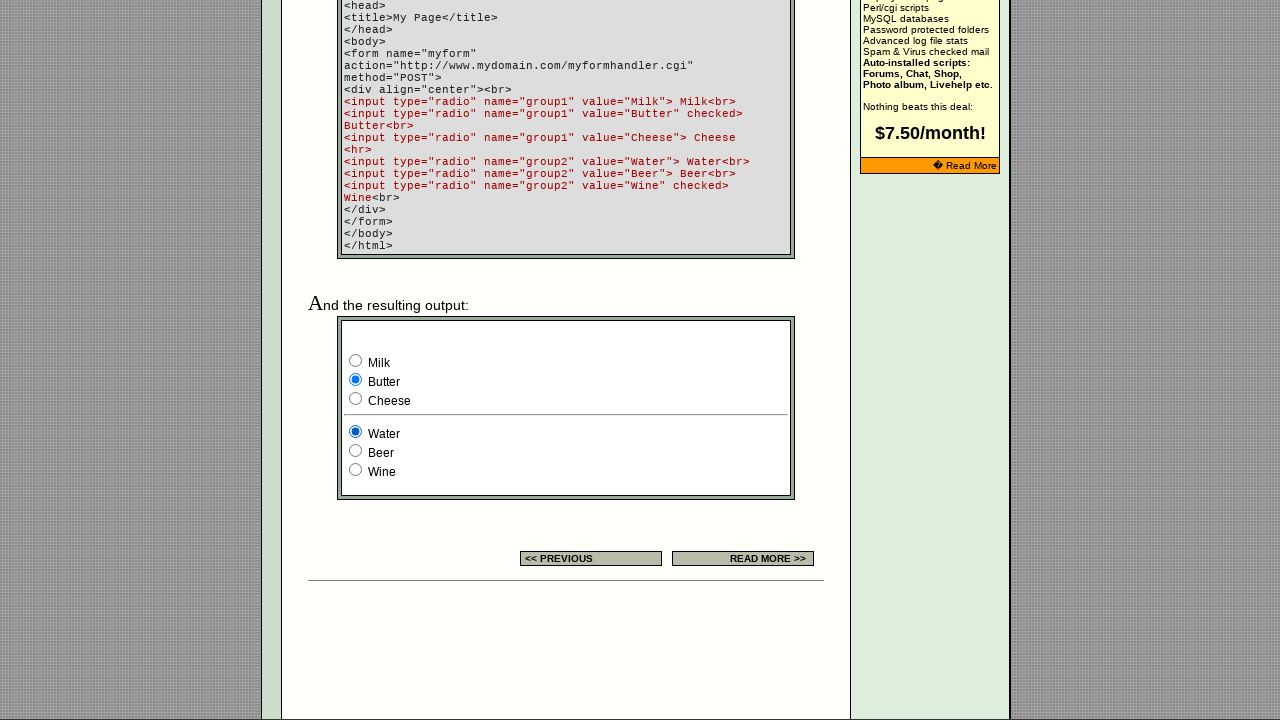

Clicked a radio button in group2 at (356, 450) on input[name='group2'] >> nth=1
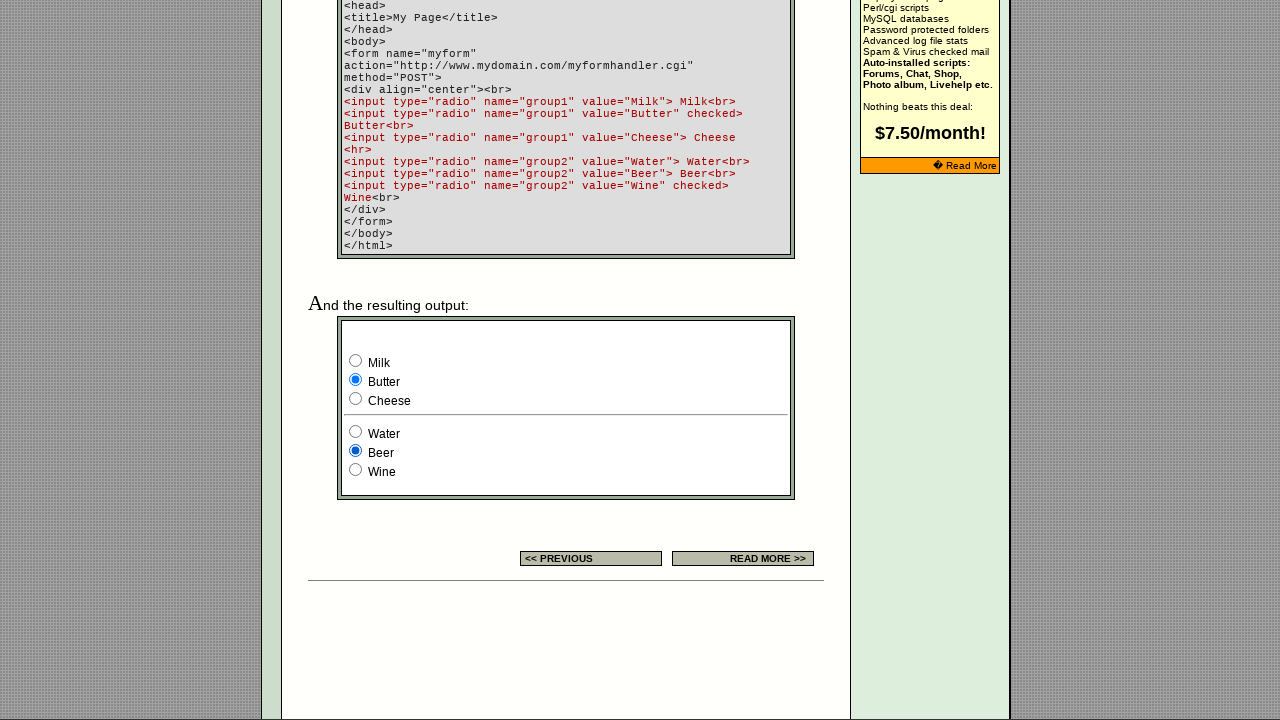

Waited 500ms between group2 radio button clicks
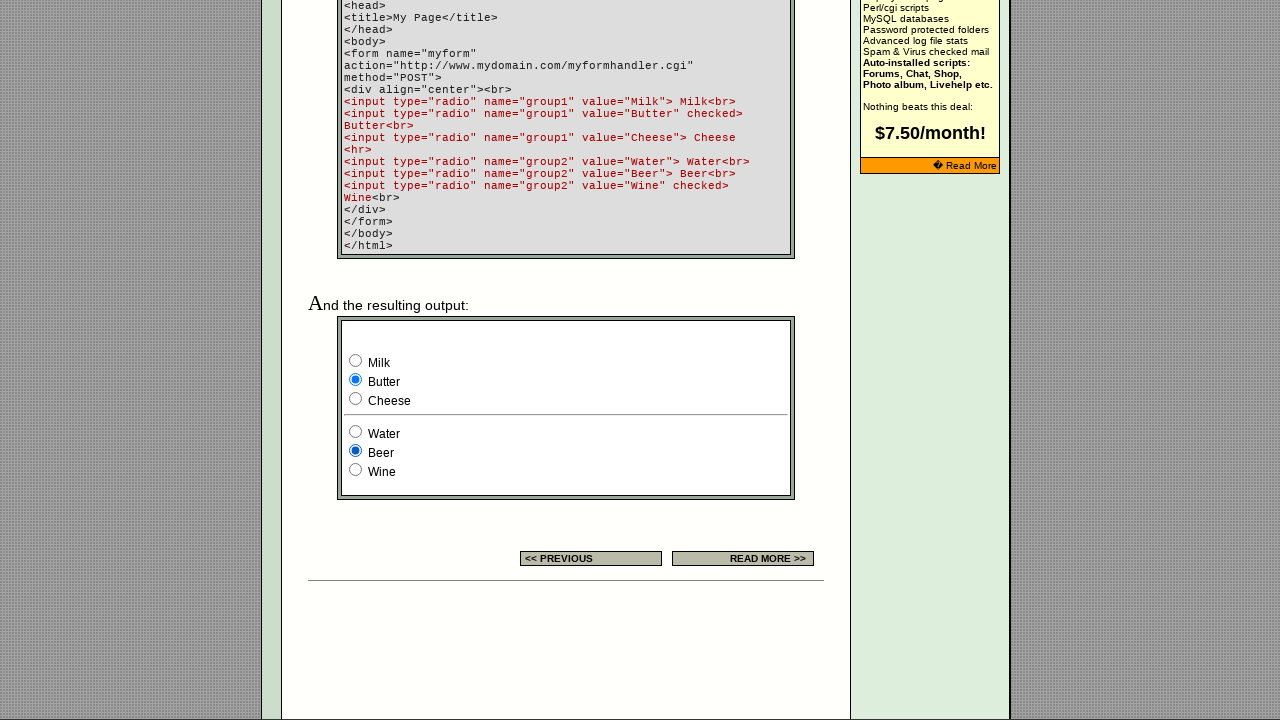

Clicked a radio button in group2 at (356, 470) on input[name='group2'] >> nth=2
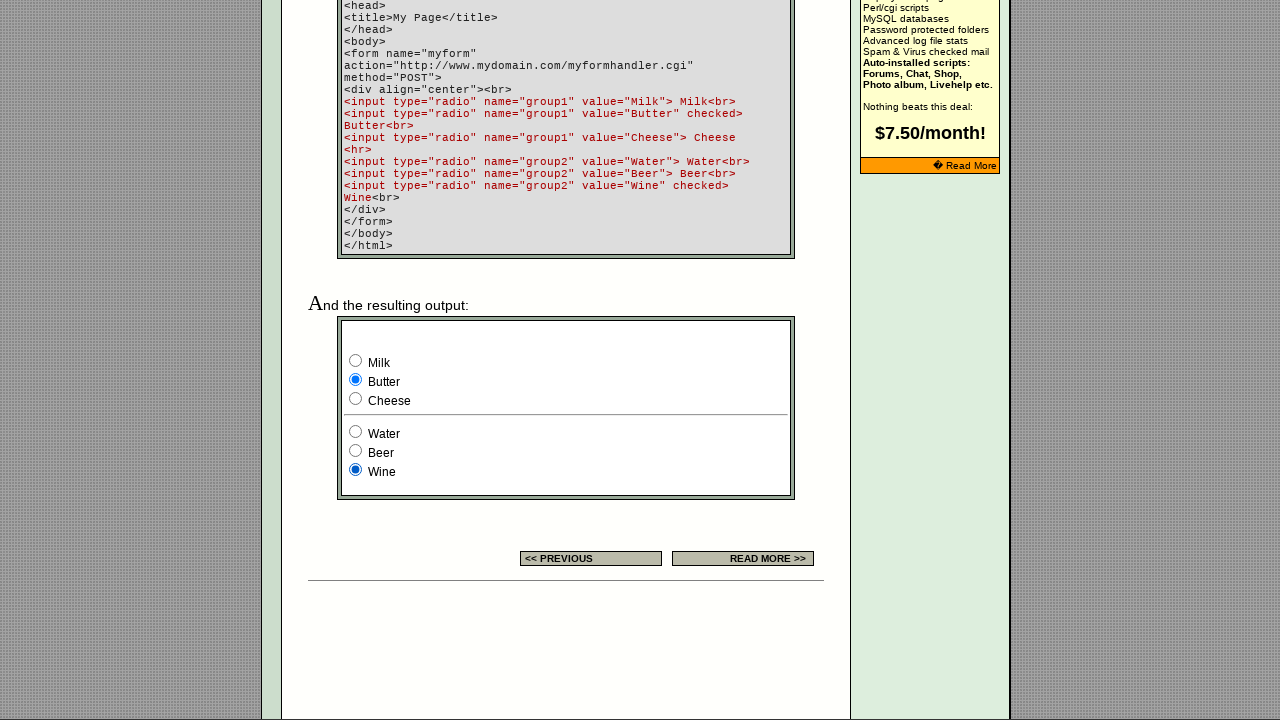

Waited 500ms between group2 radio button clicks
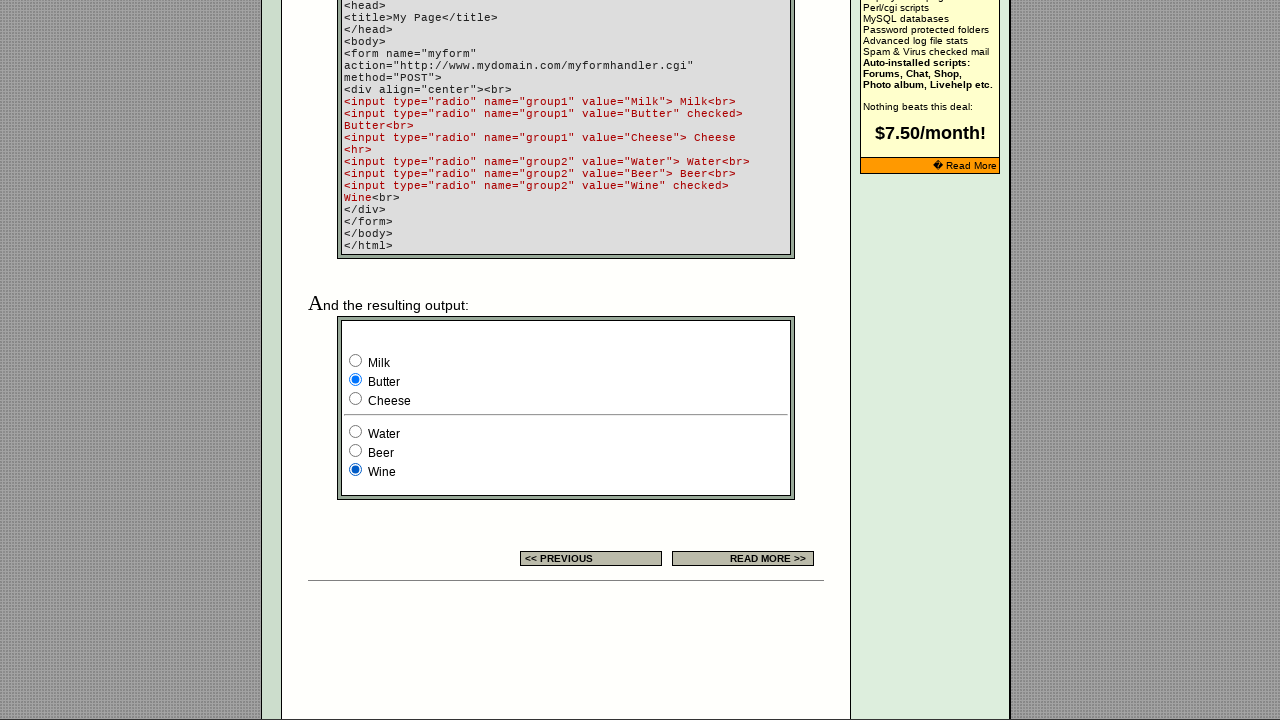

Selected 'Wine' radio button in group2 at (356, 470) on input[value='Wine']
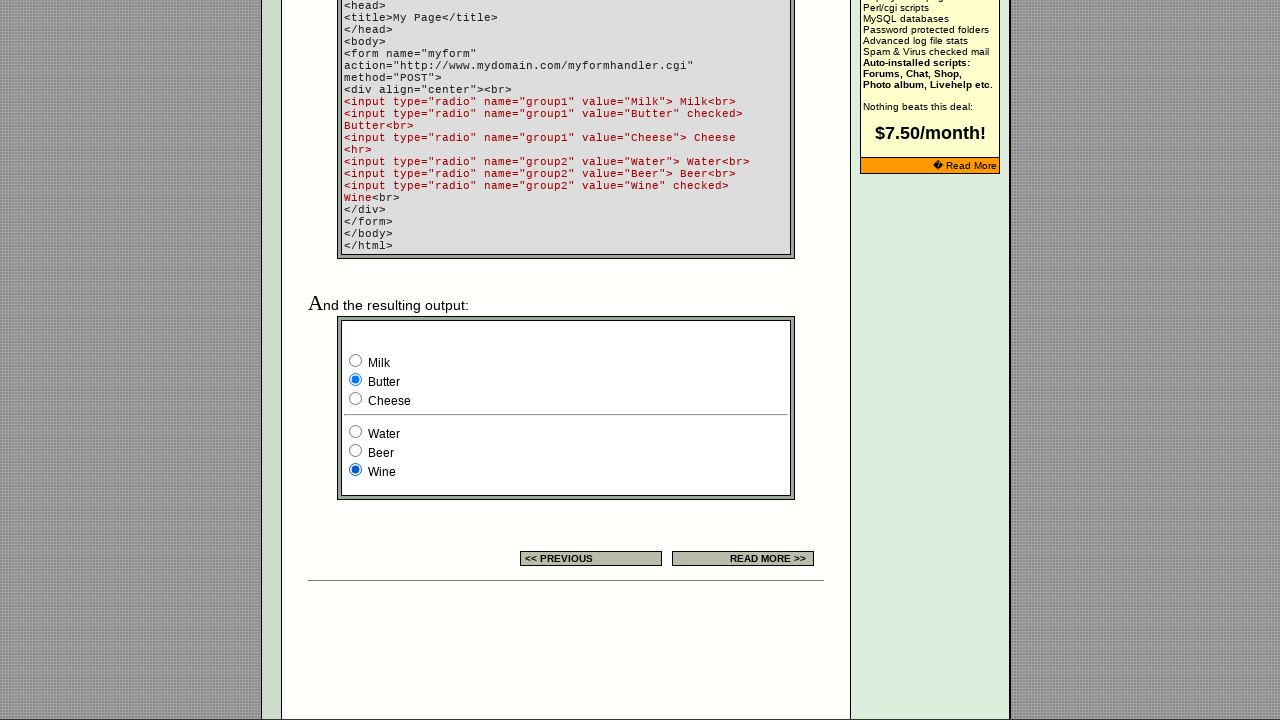

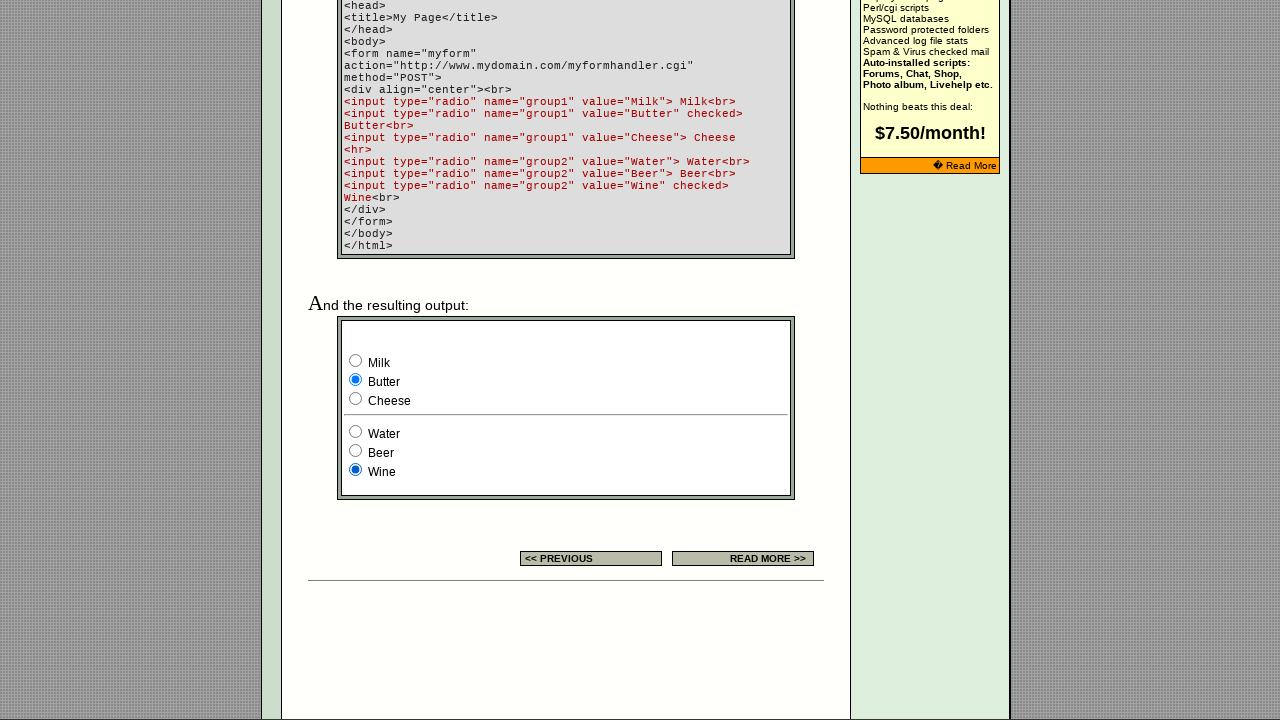